Tests alert popup handling on demoqa.com by triggering timer and regular alerts and accepting them

Starting URL: https://demoqa.com/alerts

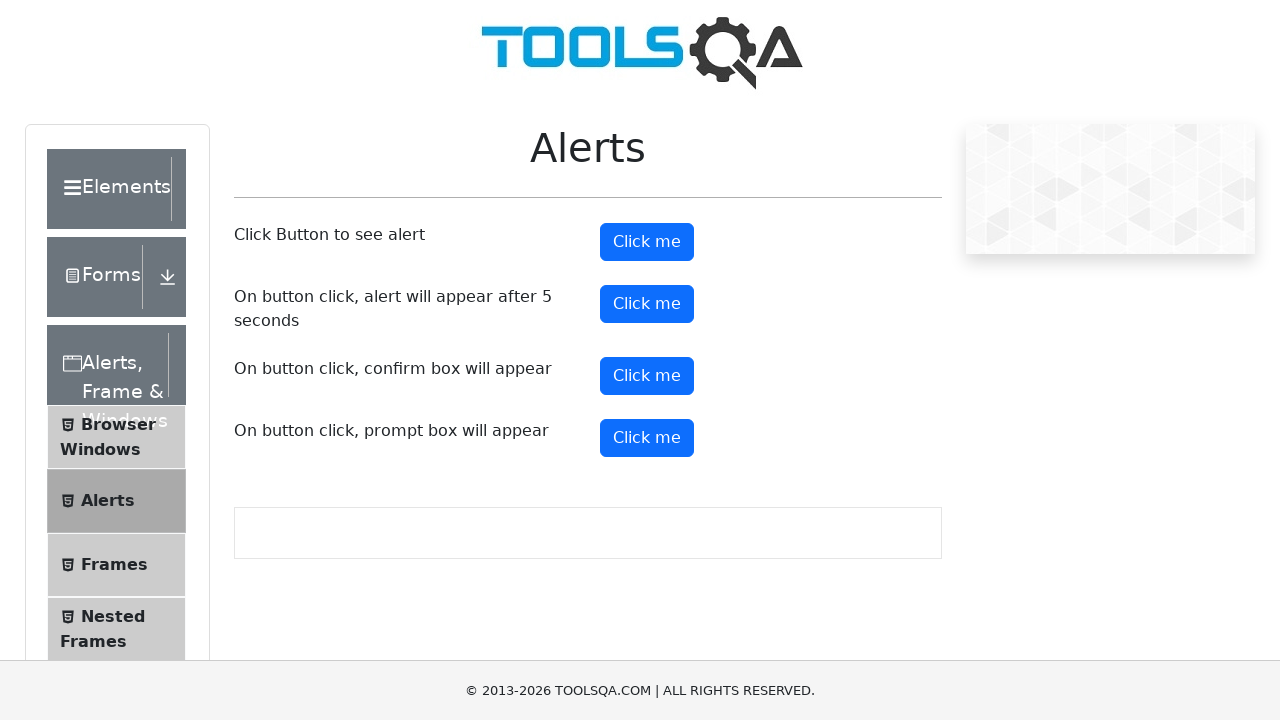

Clicked timer alert button to trigger alert after 5 seconds at (647, 304) on #timerAlertButton
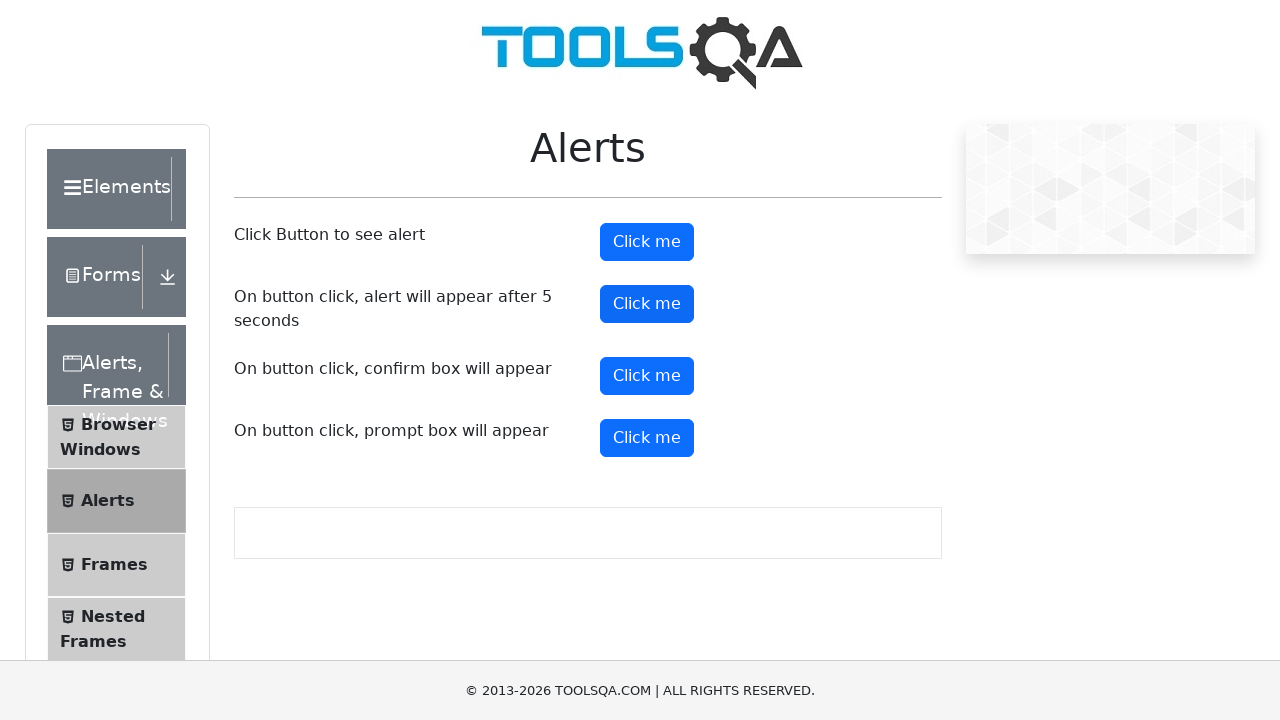

Waited 6 seconds for timer alert to appear
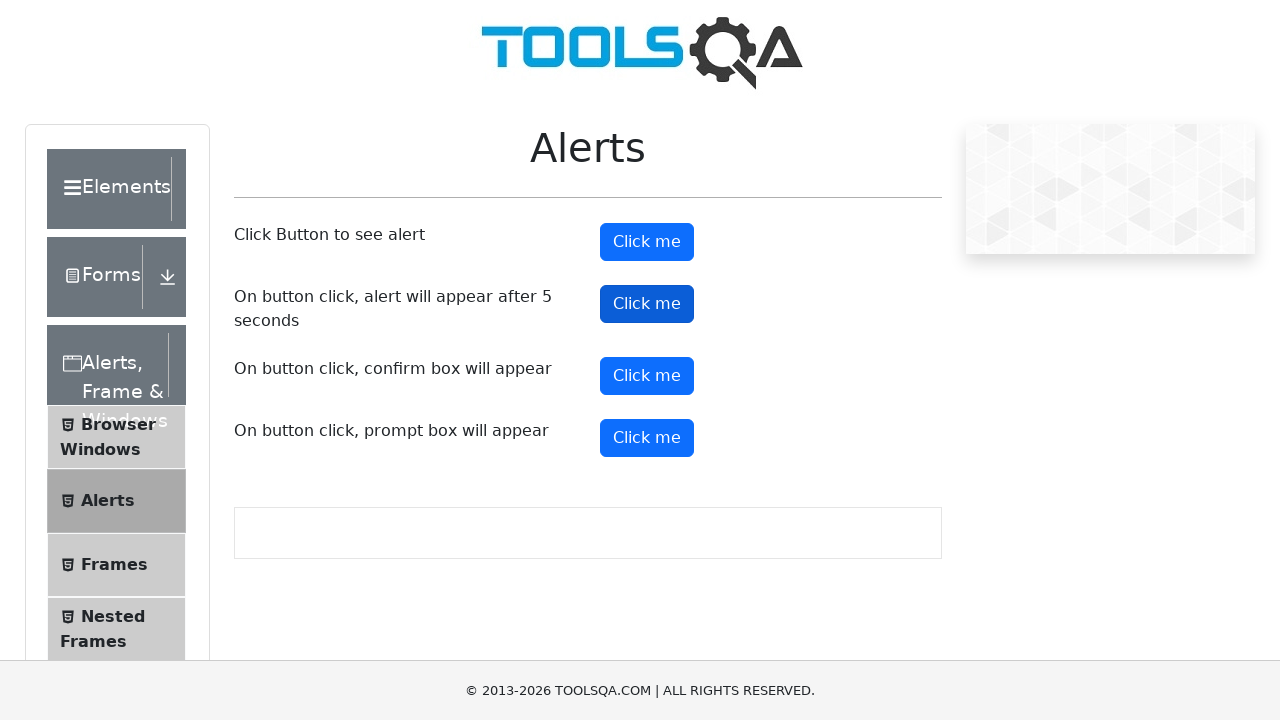

Set up dialog handler to accept alerts
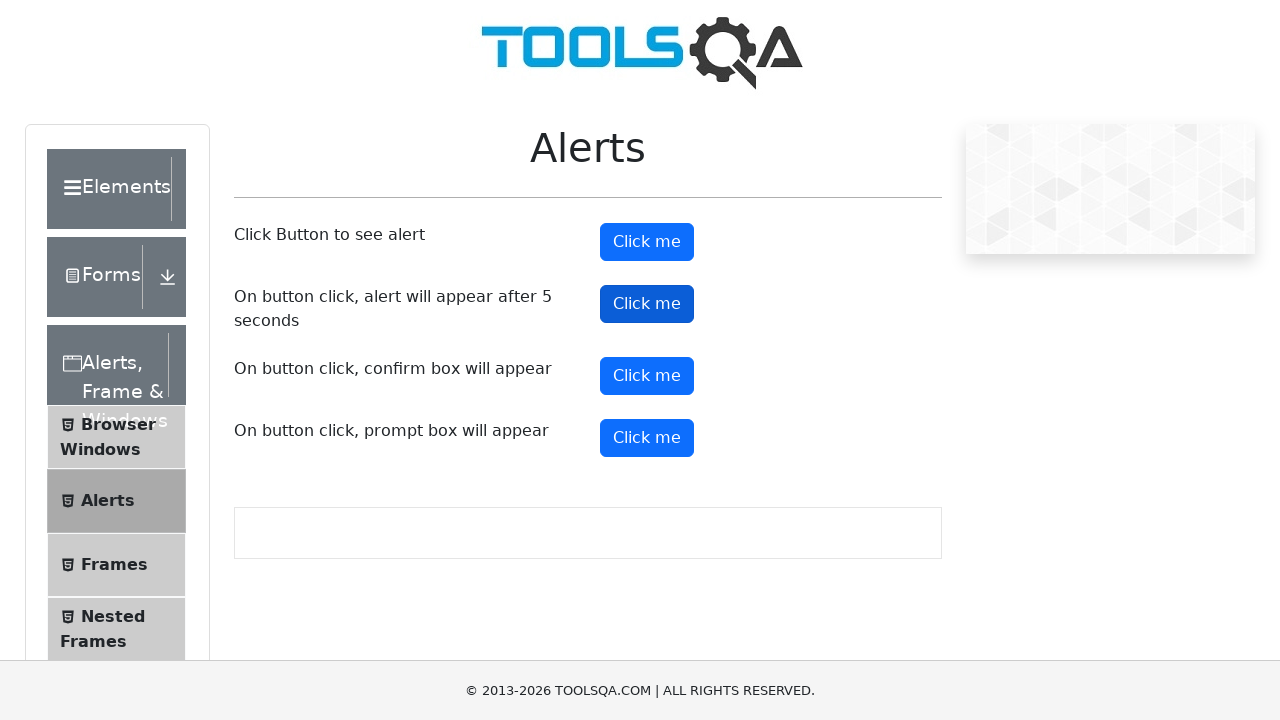

Clicked regular alert button at (647, 242) on #alertButton
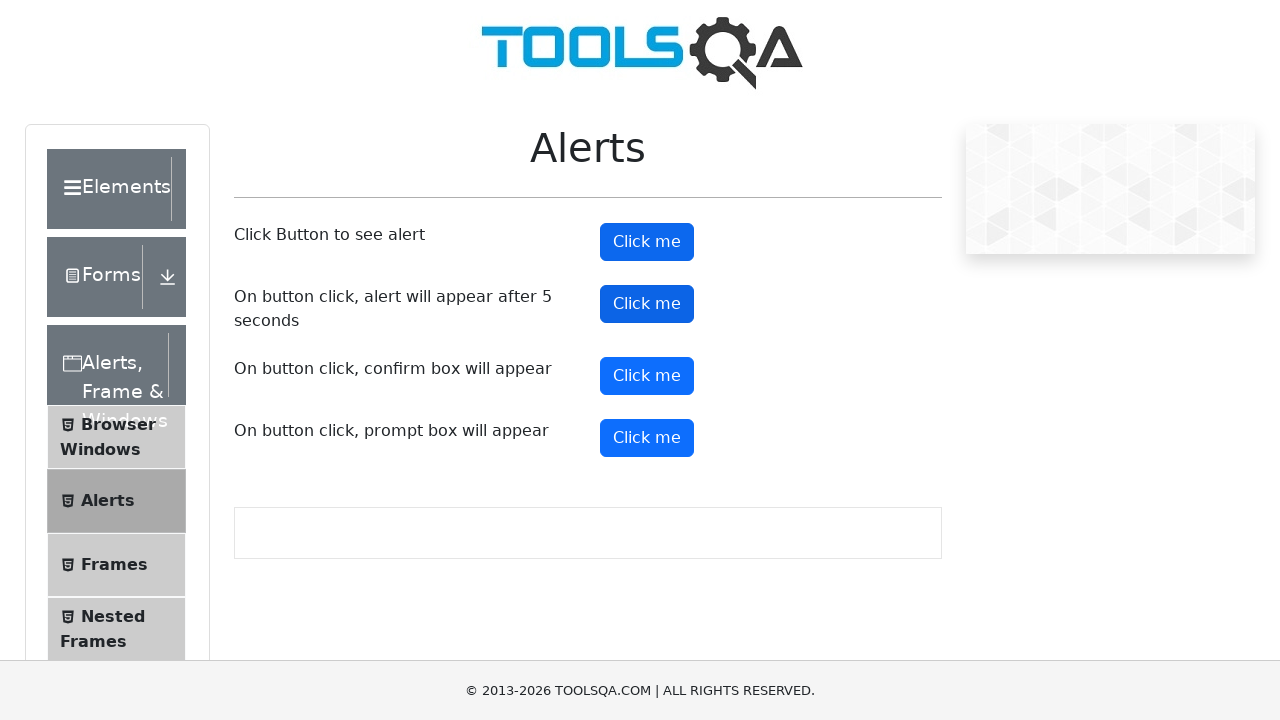

Waited 500ms for alert to appear and be accepted
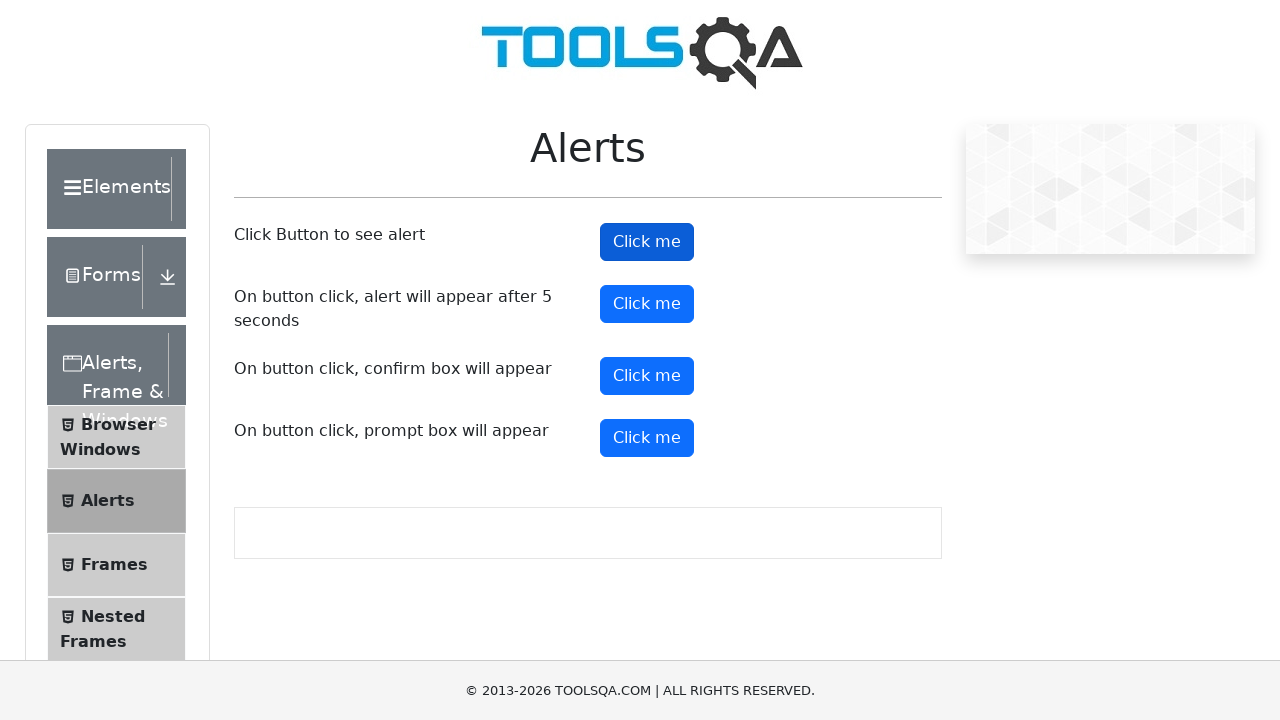

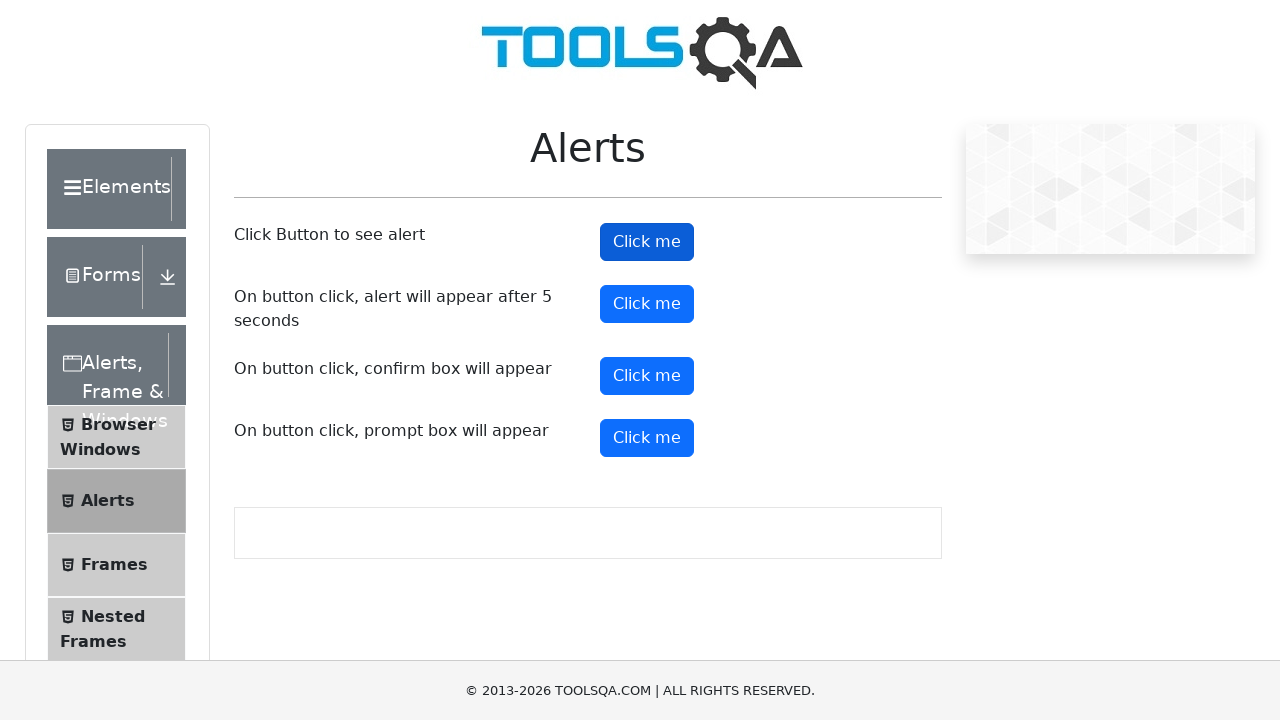